Tests the simple form demo by entering text in the input field, clicking the "Get Checked Value" button, and verifying the message is displayed.

Starting URL: https://www.lambdatest.com/selenium-playground/simple-form-demo

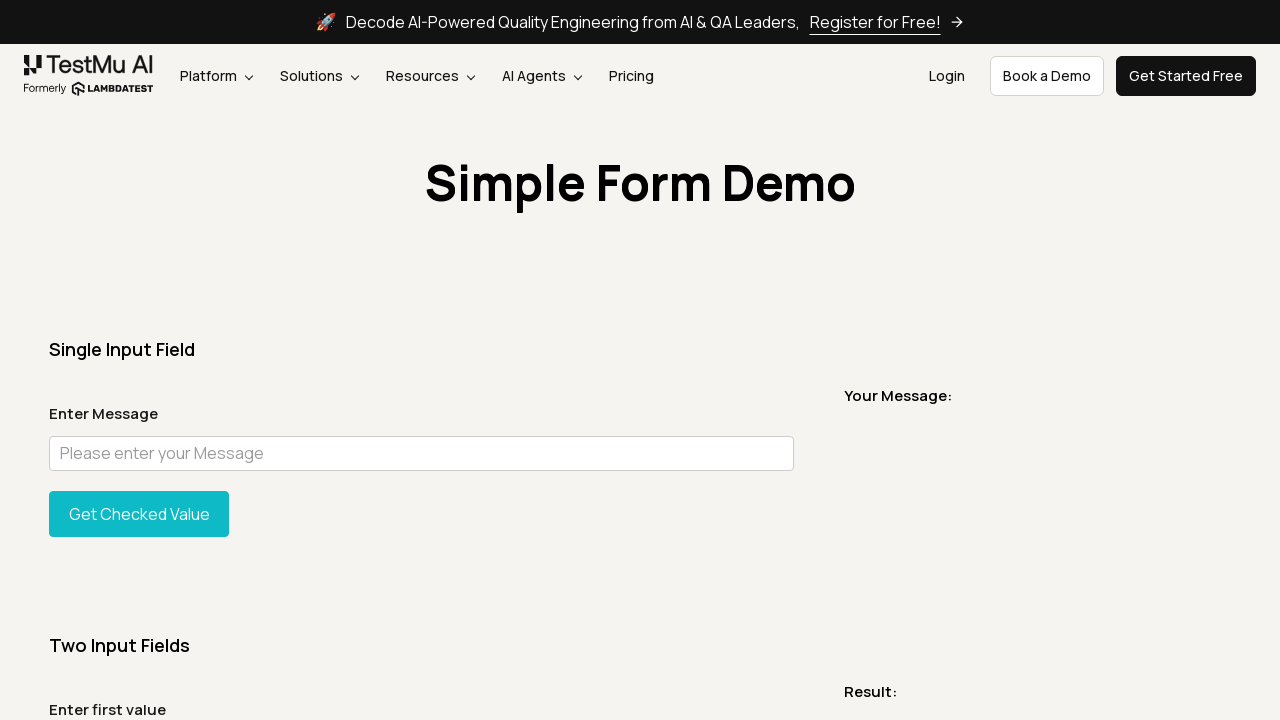

Navigated to simple form demo page
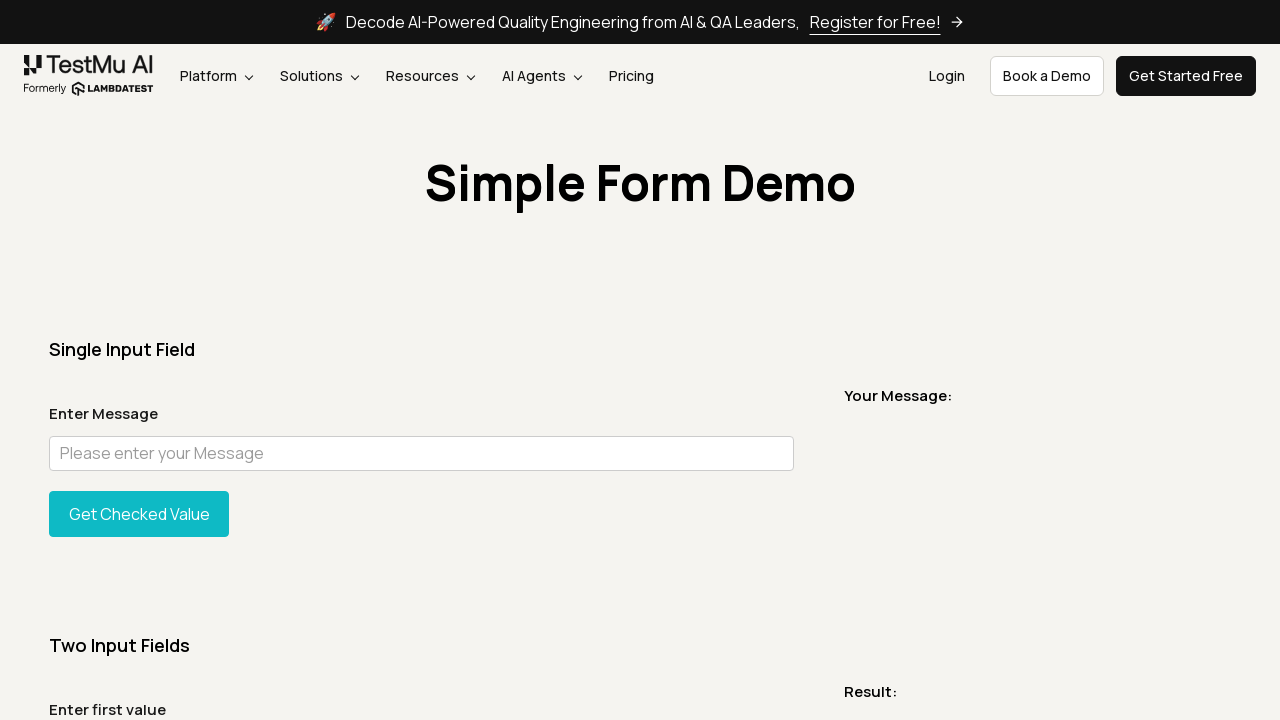

Entered 'test' in the user message input field on #user-message
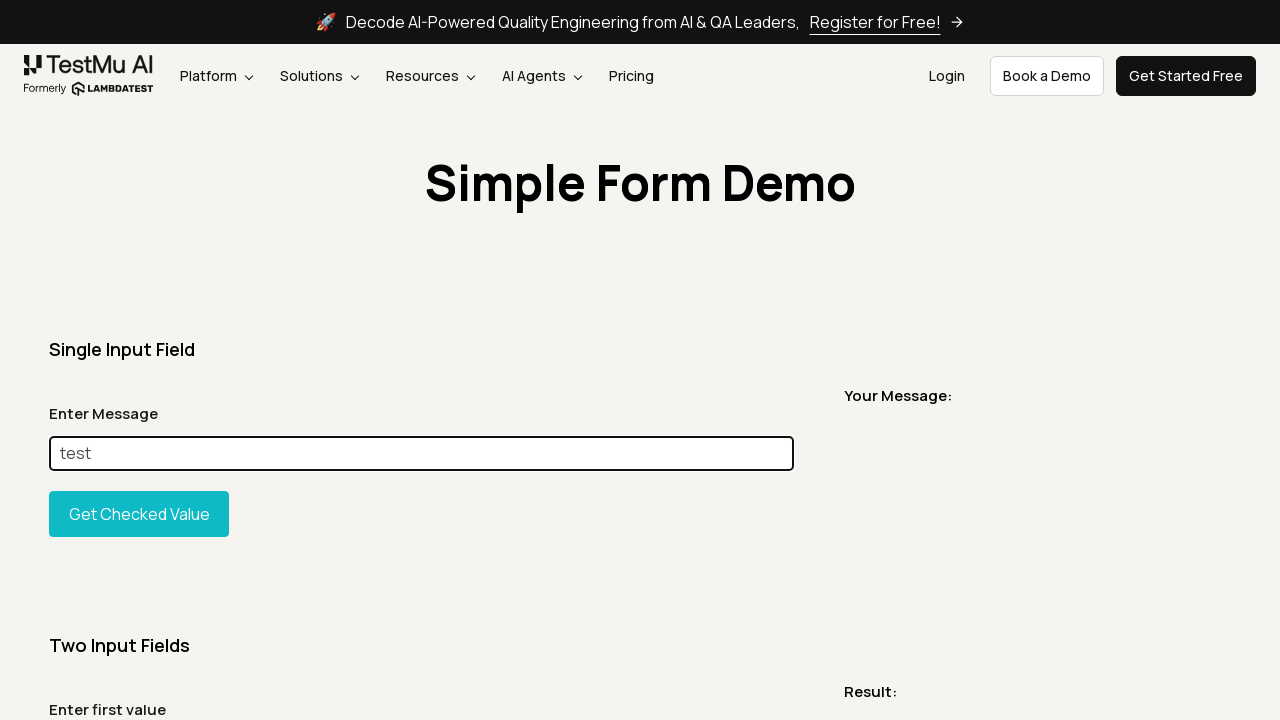

Clicked the 'Get Checked Value' button at (139, 514) on #showInput
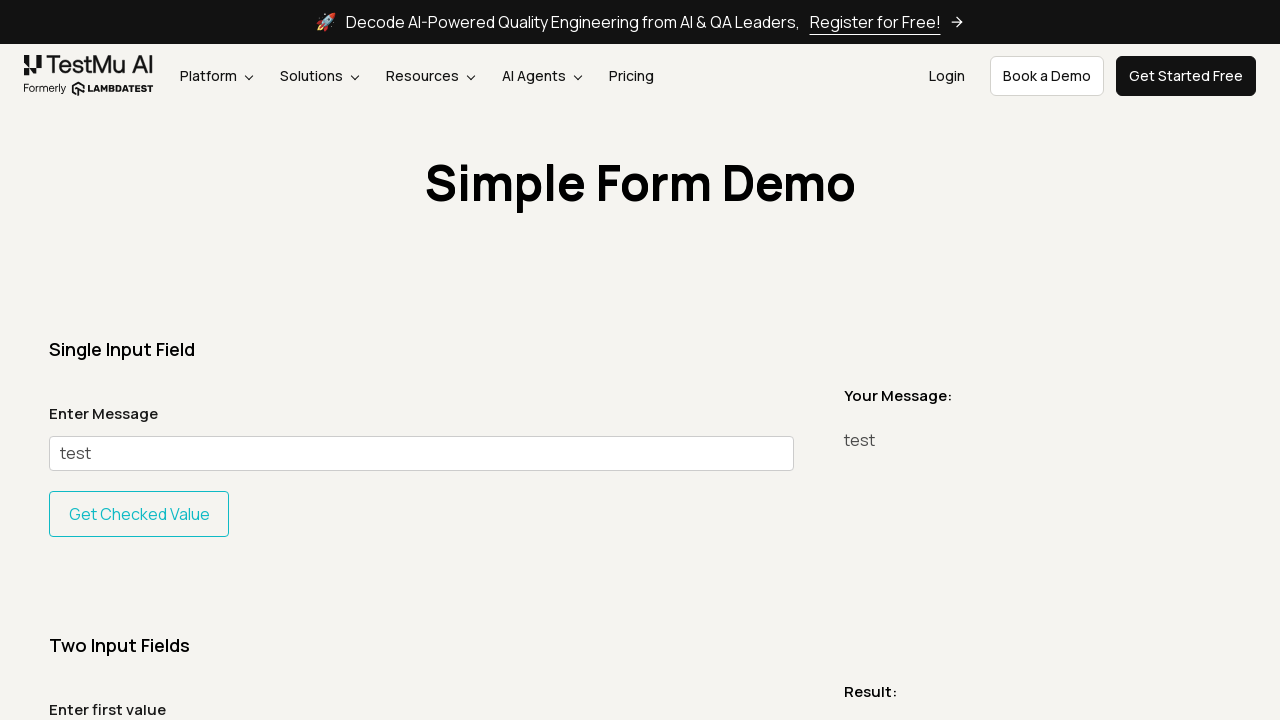

Verified that the message is displayed
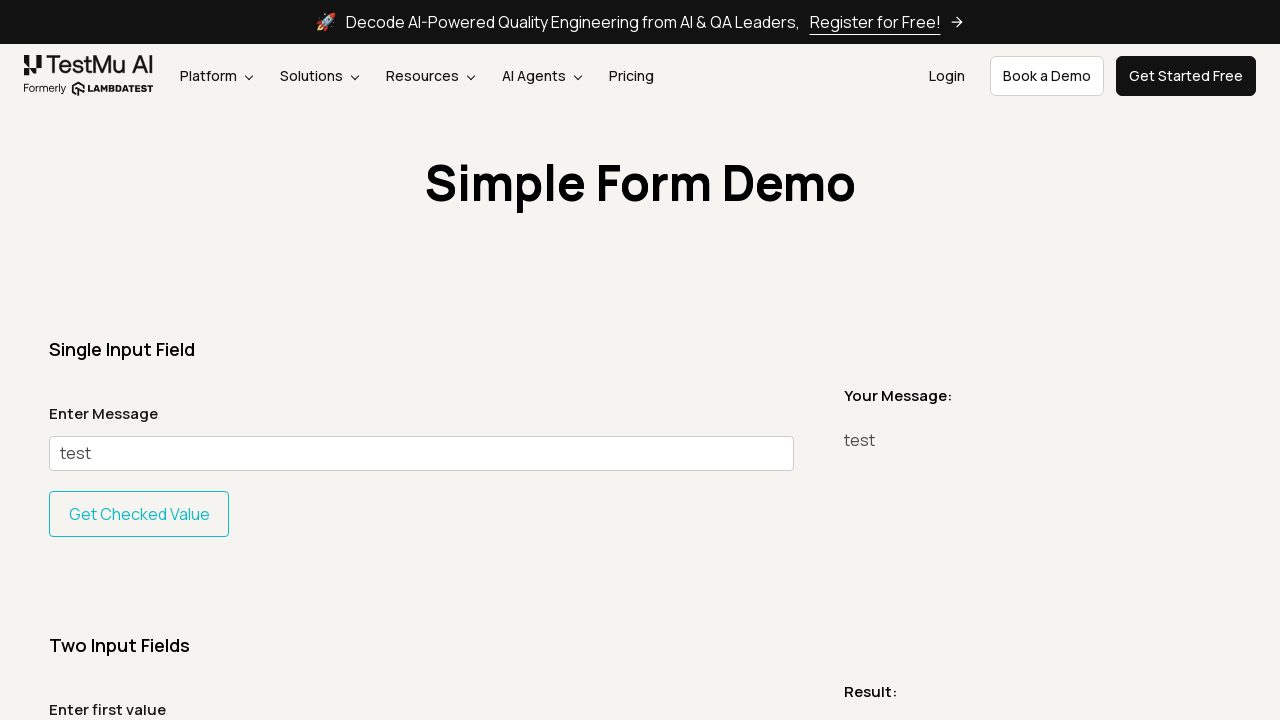

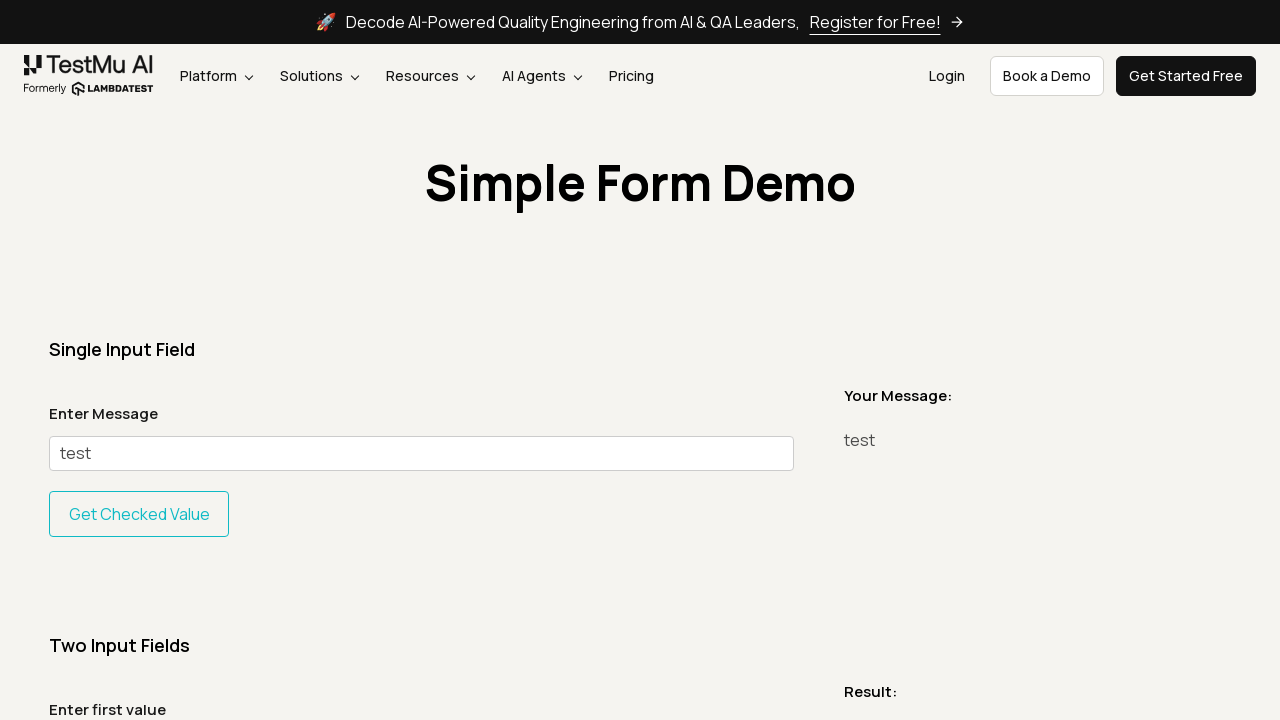